Verifies that the search text box accepts text input by typing a search term and checking the value

Starting URL: https://pub.dev/

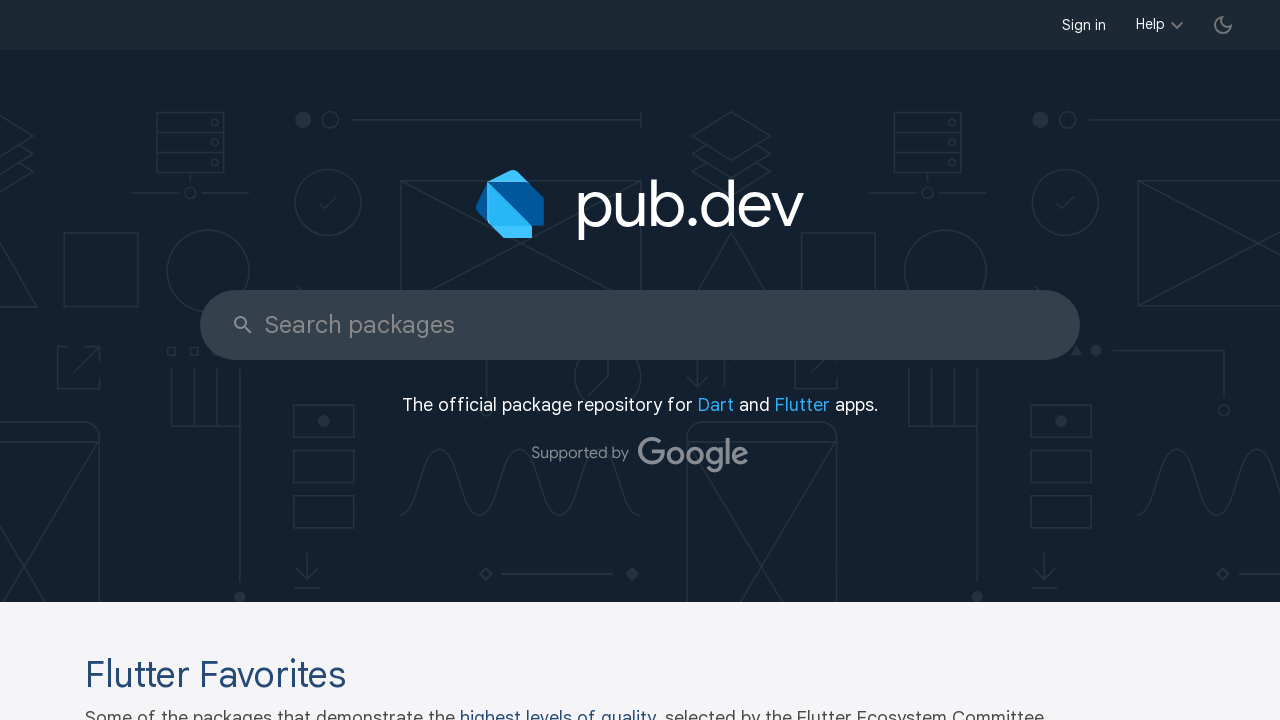

Filled search box with 'twitter' on input[name='q']
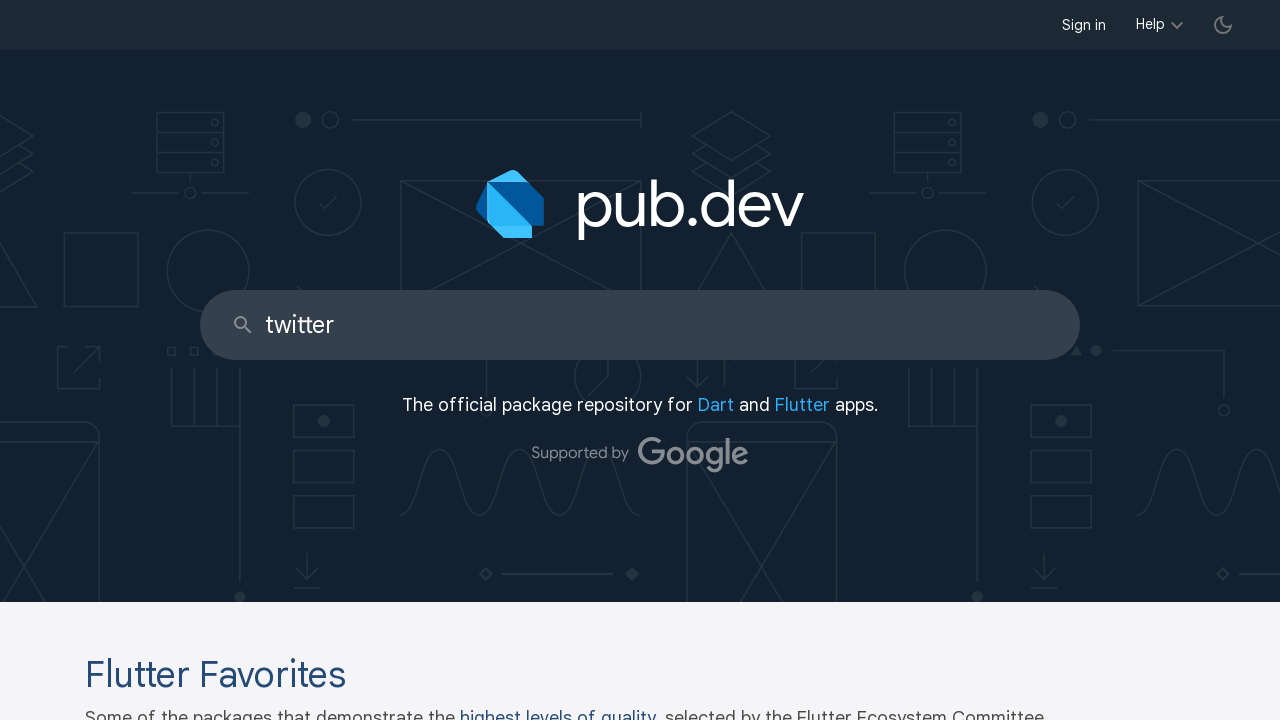

Cleared search box by filling with empty string on input[name='q']
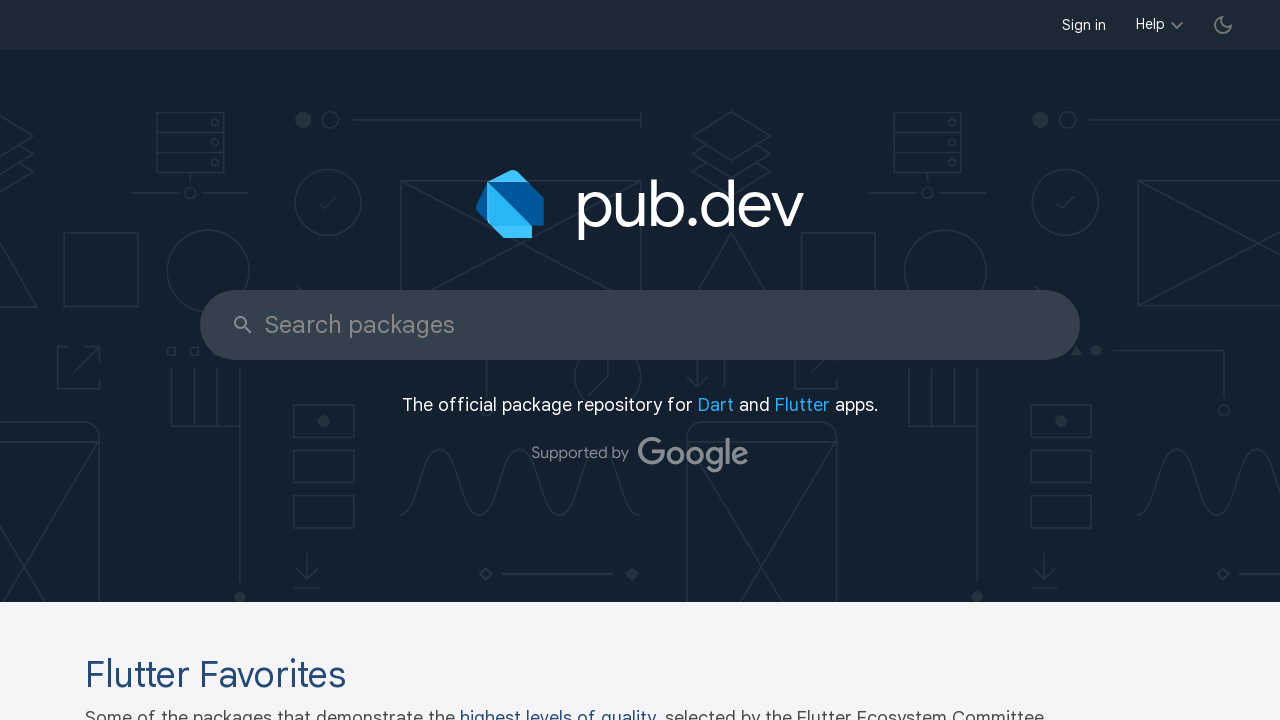

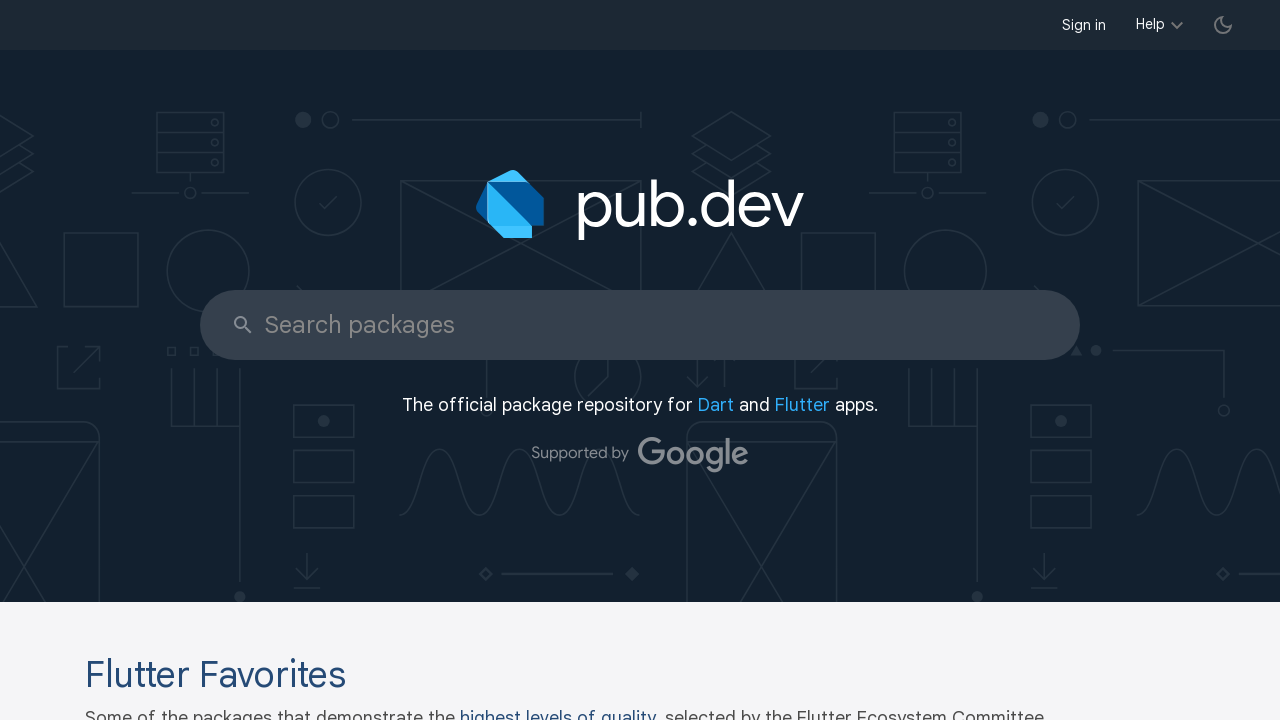